Navigates to B3 stock exchange website, selects "Setor de Atuação" from dropdown menu, and clicks download link to retrieve stock market data

Starting URL: https://sistemaswebb3-listados.b3.com.br/indexPage/day/ibov?language=pt-br

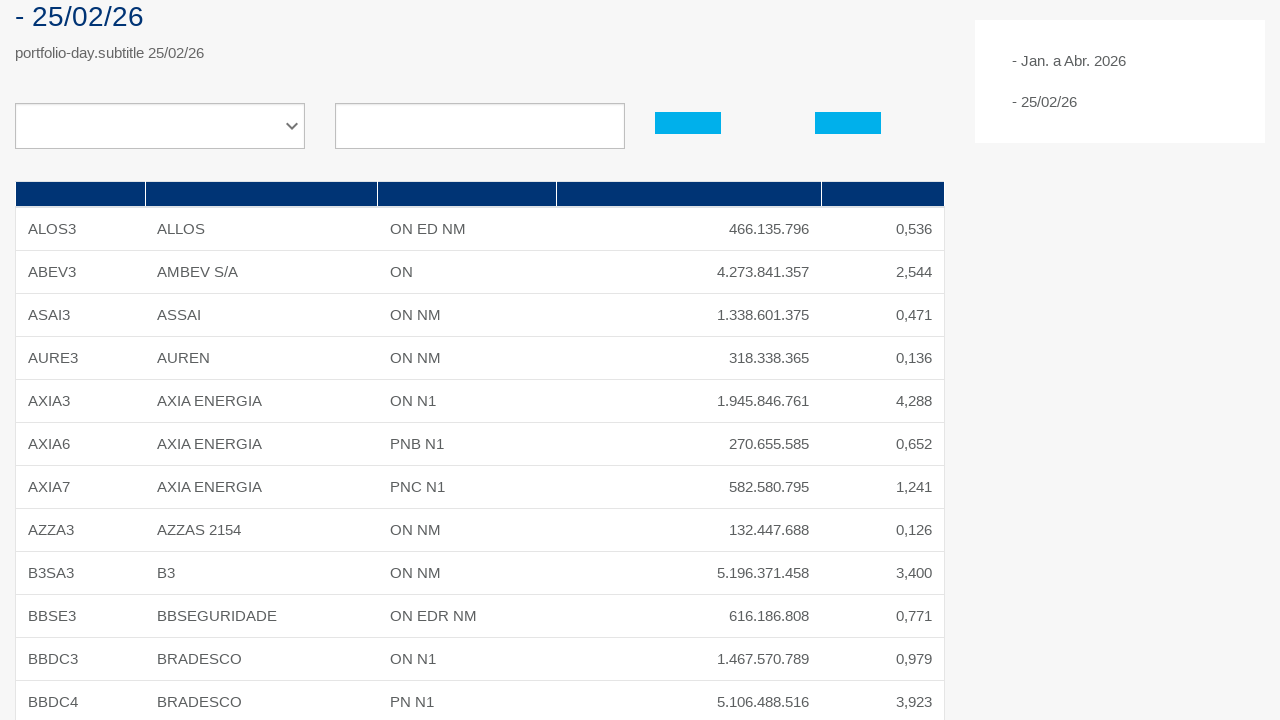

Navigated to B3 stock exchange website
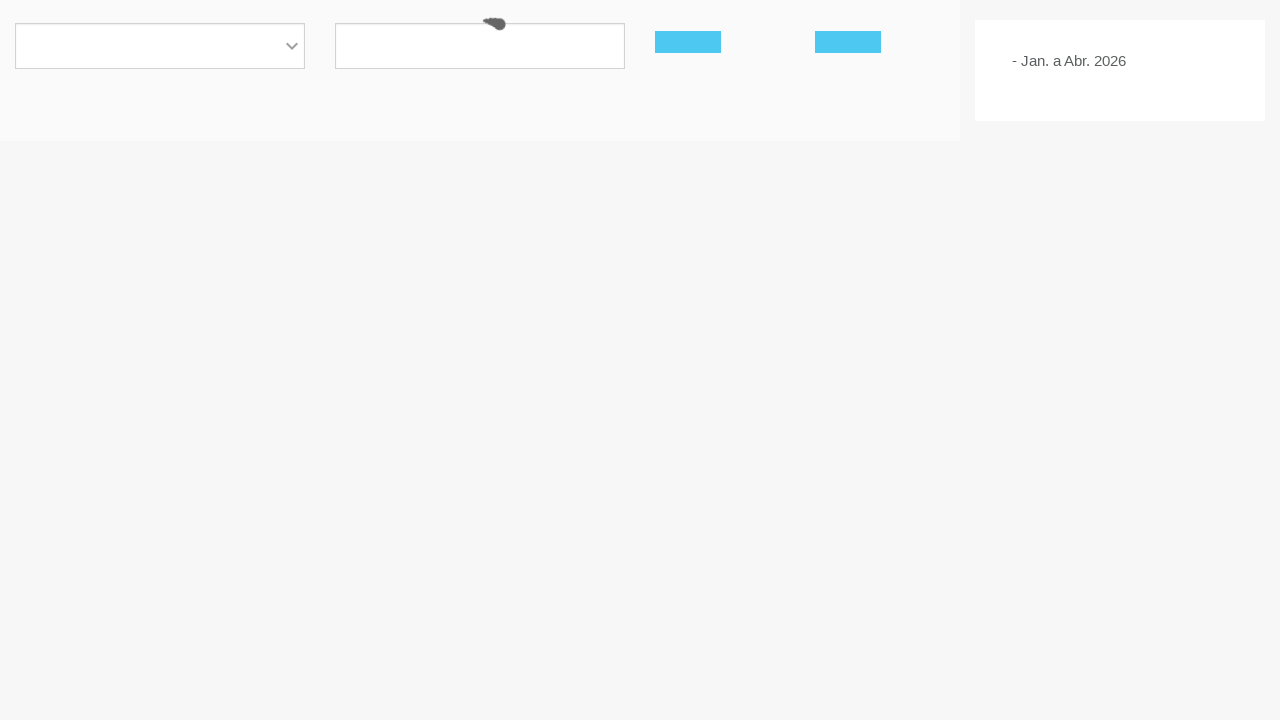

Selected 'Setor de Atuação' from dropdown menu on #segment
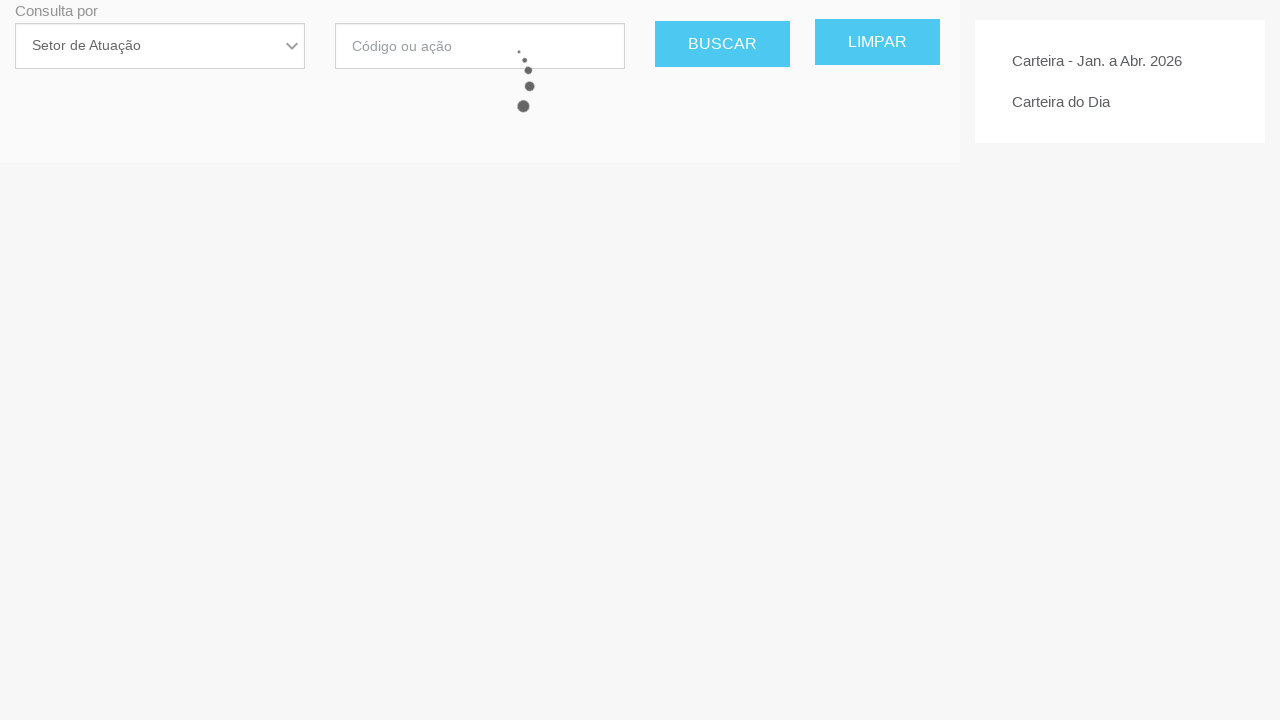

Waited 2 seconds for page to update
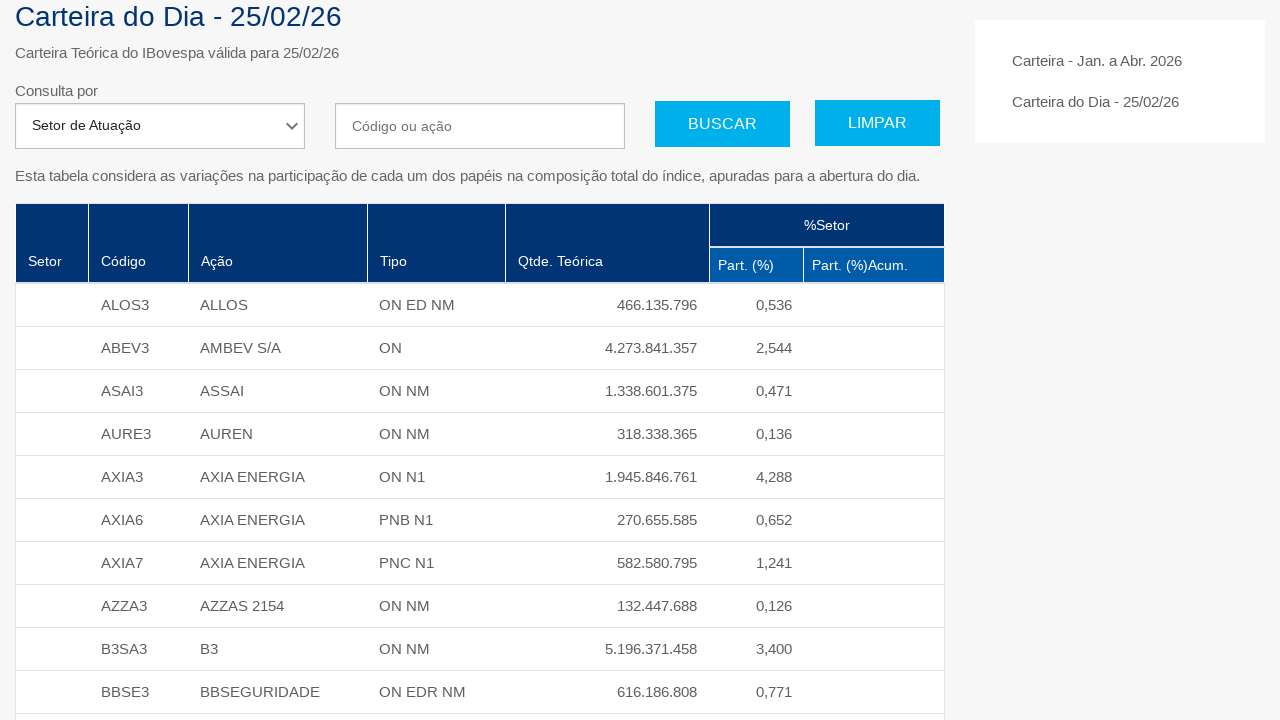

Clicked download link to retrieve stock market data at (104, 647) on xpath=//*[@id="divContainerIframeB3"]/div/div[1]/form/div[2]/div/div[2]/div/div/
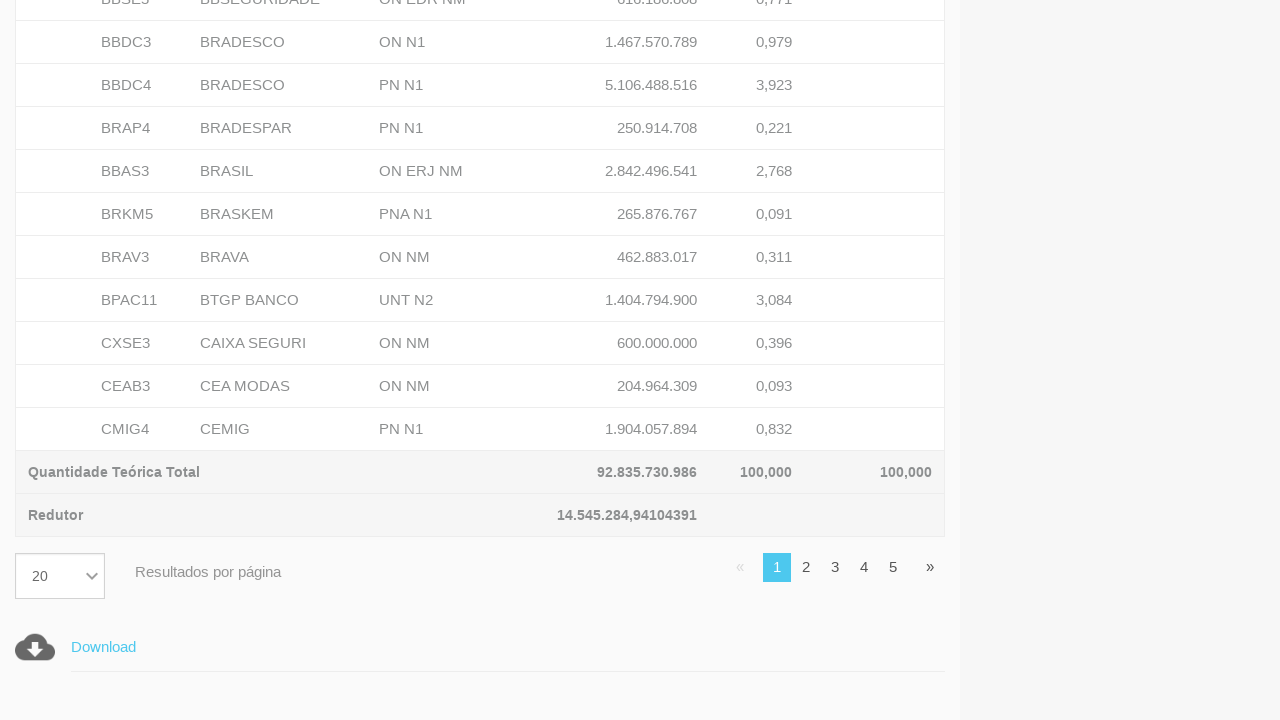

Waited 3 seconds for download to initiate
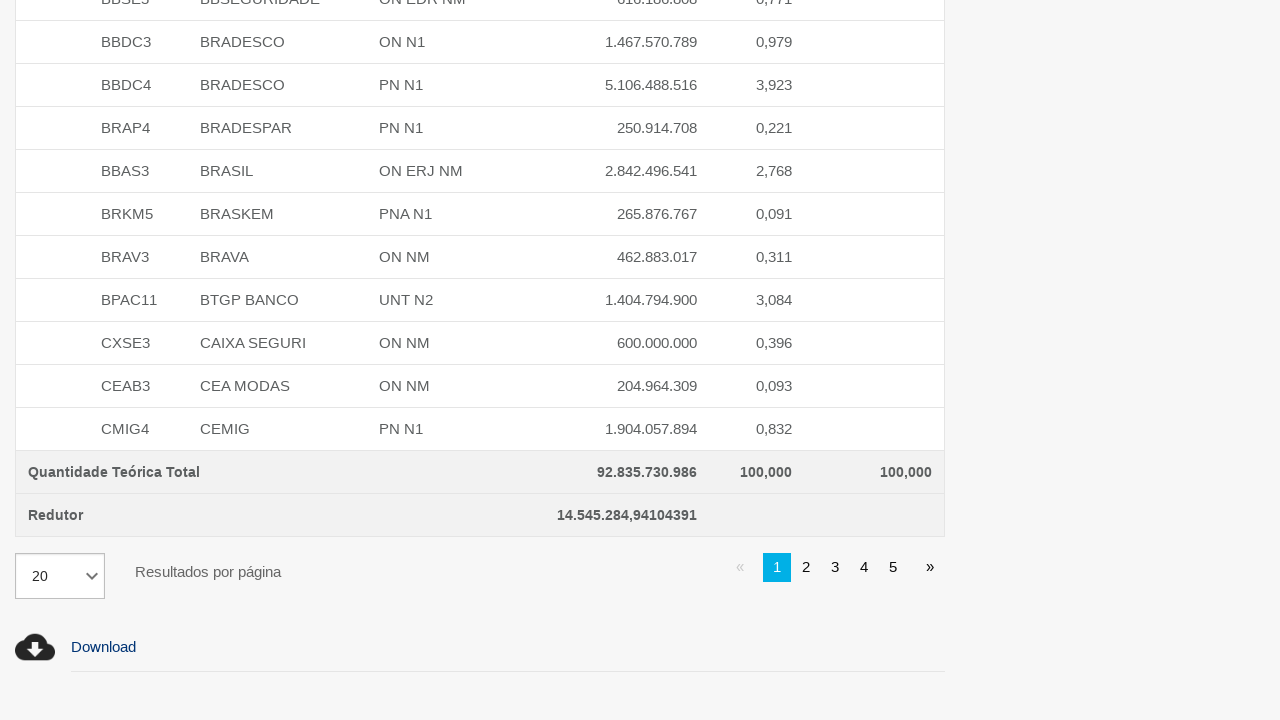

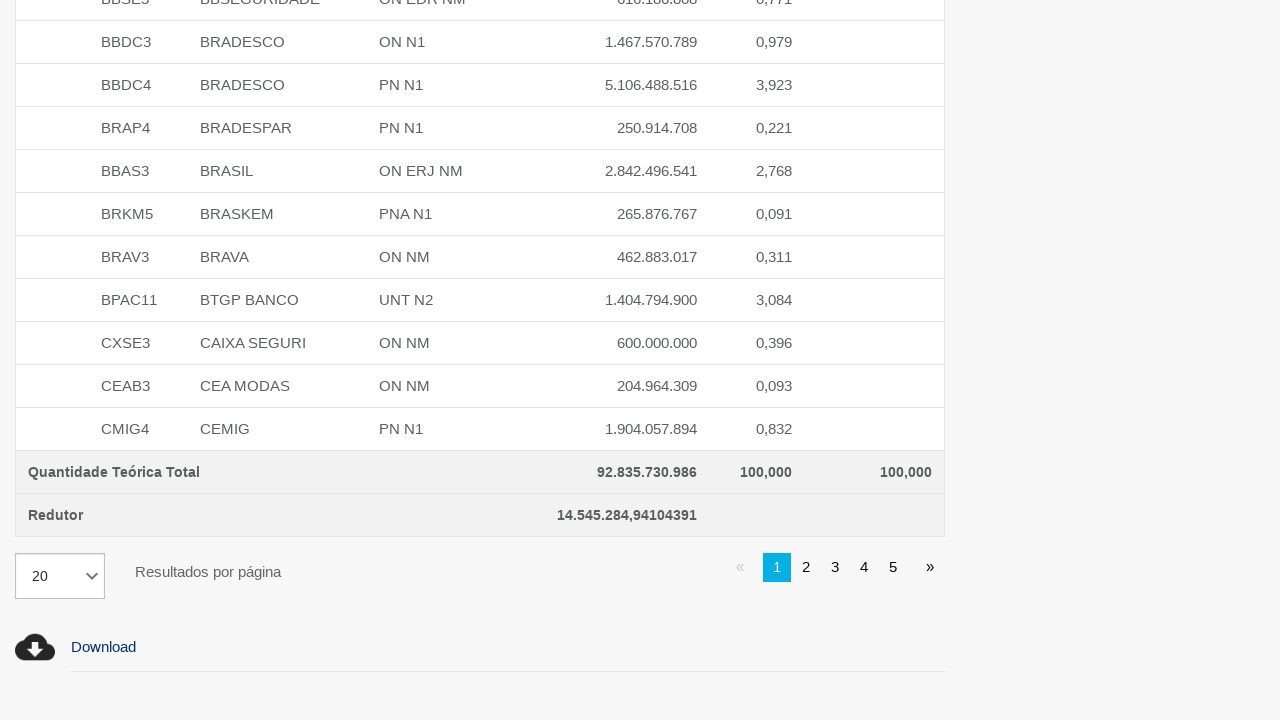